Tests registration form by filling in first name, last name, and email fields, then submitting the form and verifying successful registration

Starting URL: http://suninjuly.github.io/registration1.html

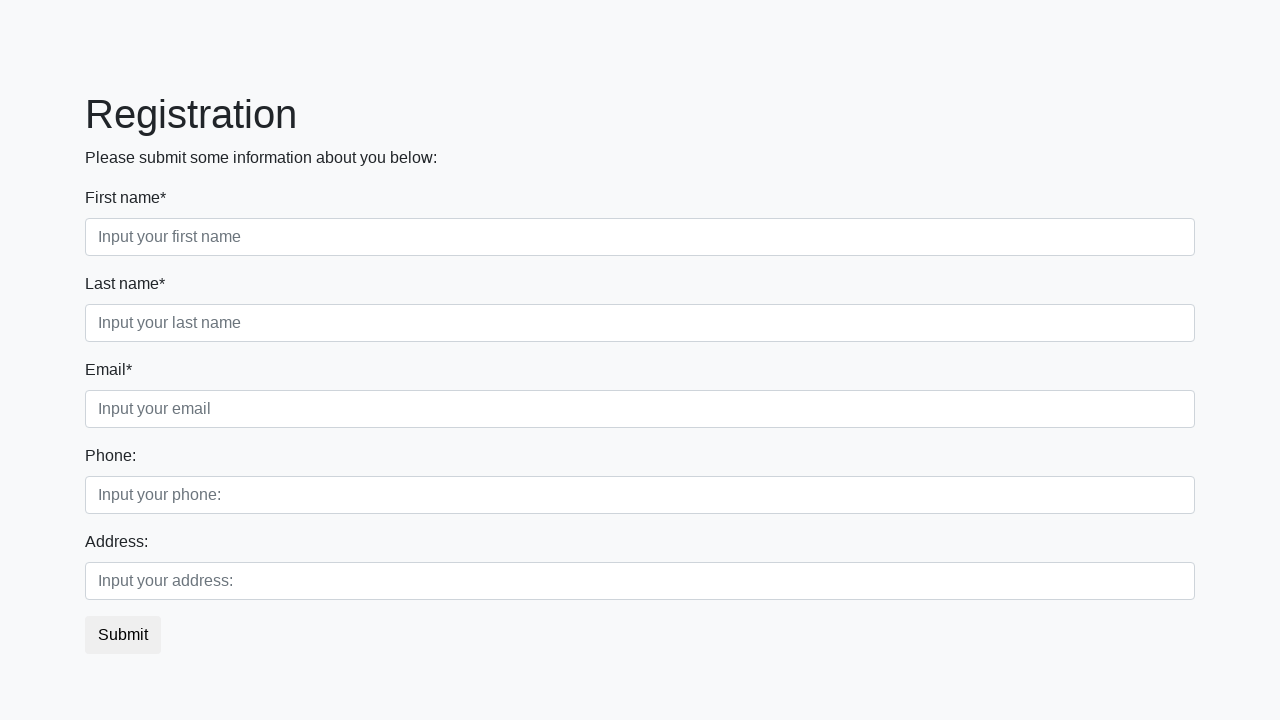

Navigated to registration form page
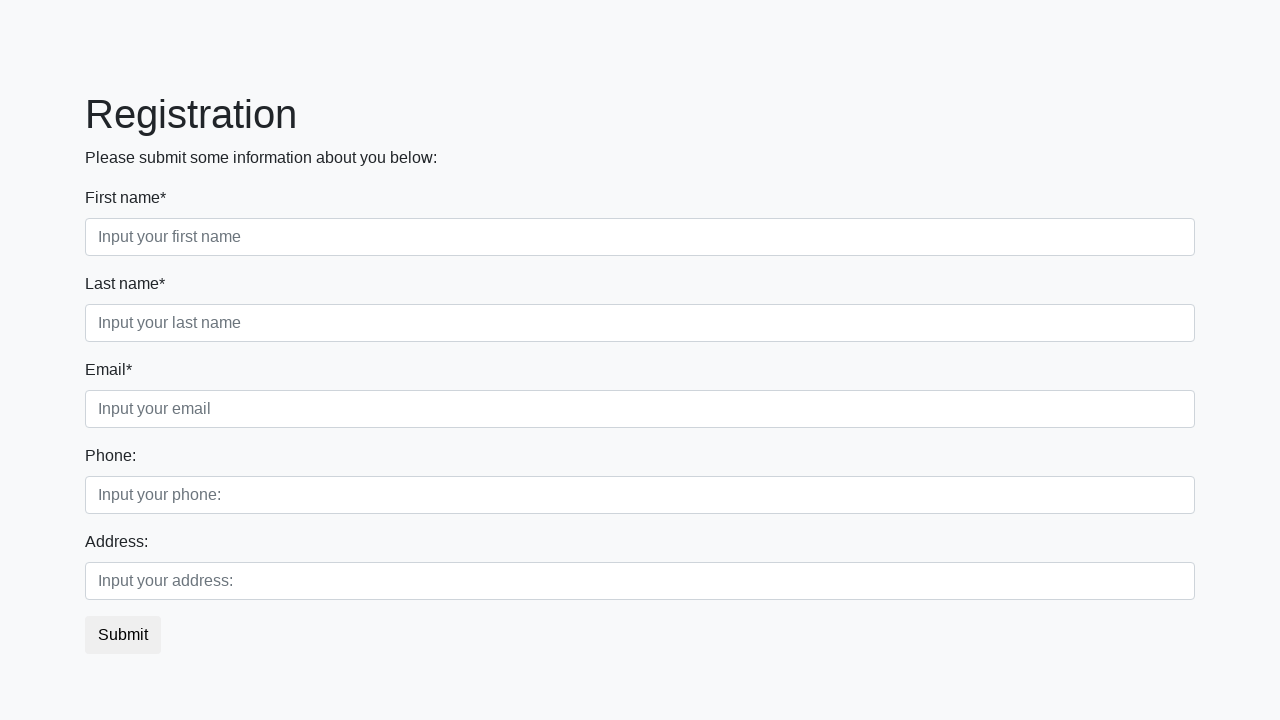

Filled first name field with 'Ivan' on .first_block .form-group.first_class input
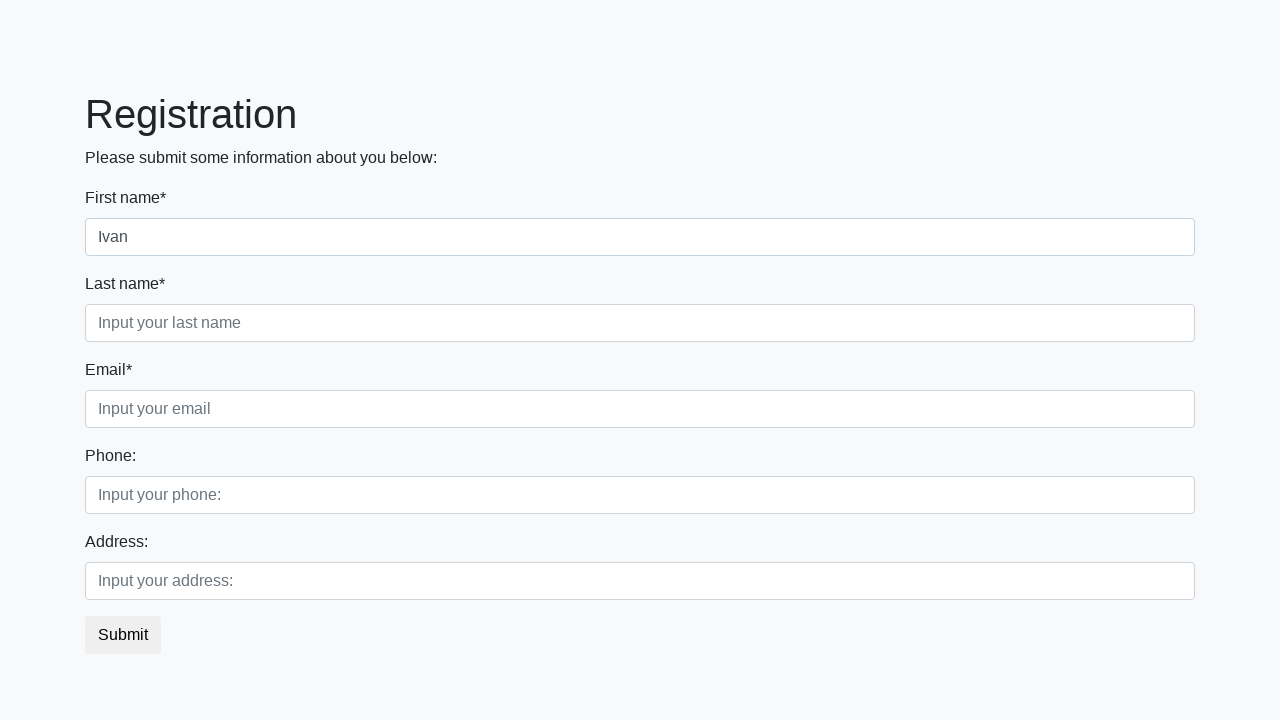

Filled last name field with 'Petrov' on .first_block .form-group.second_class input
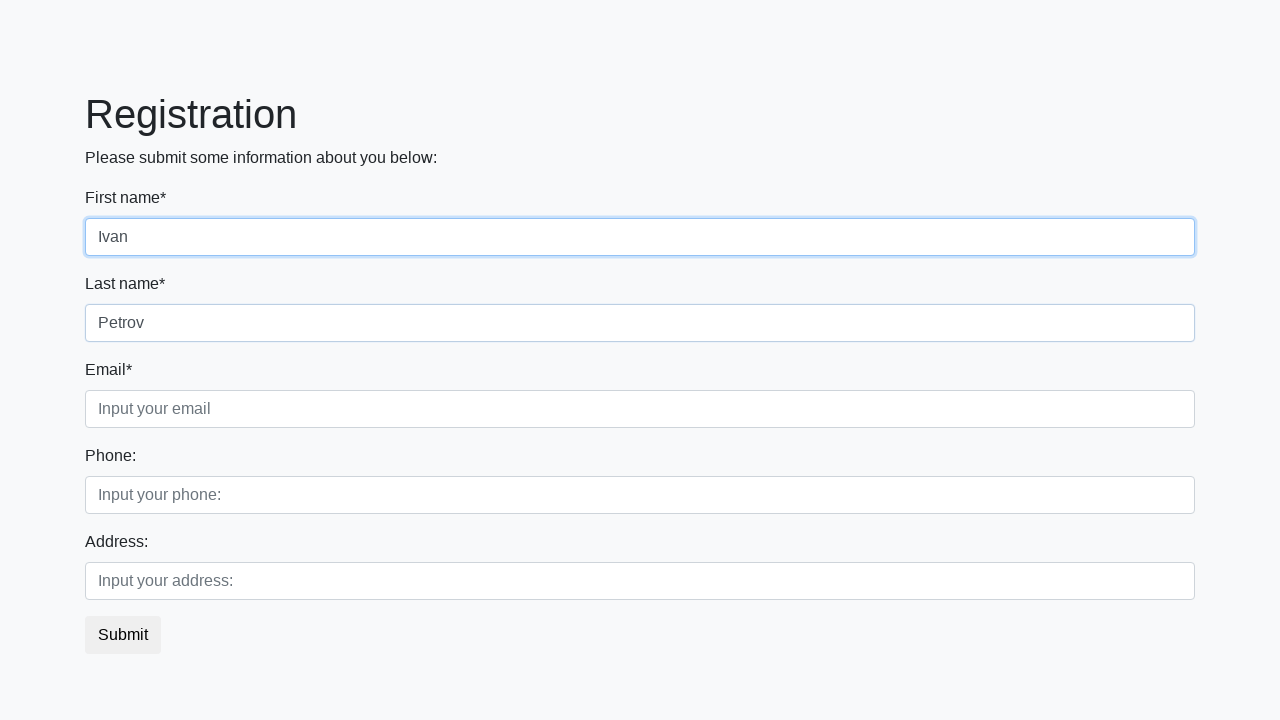

Filled email field with 'ivan.petrov@example.com' on .first_block .form-group.third_class input
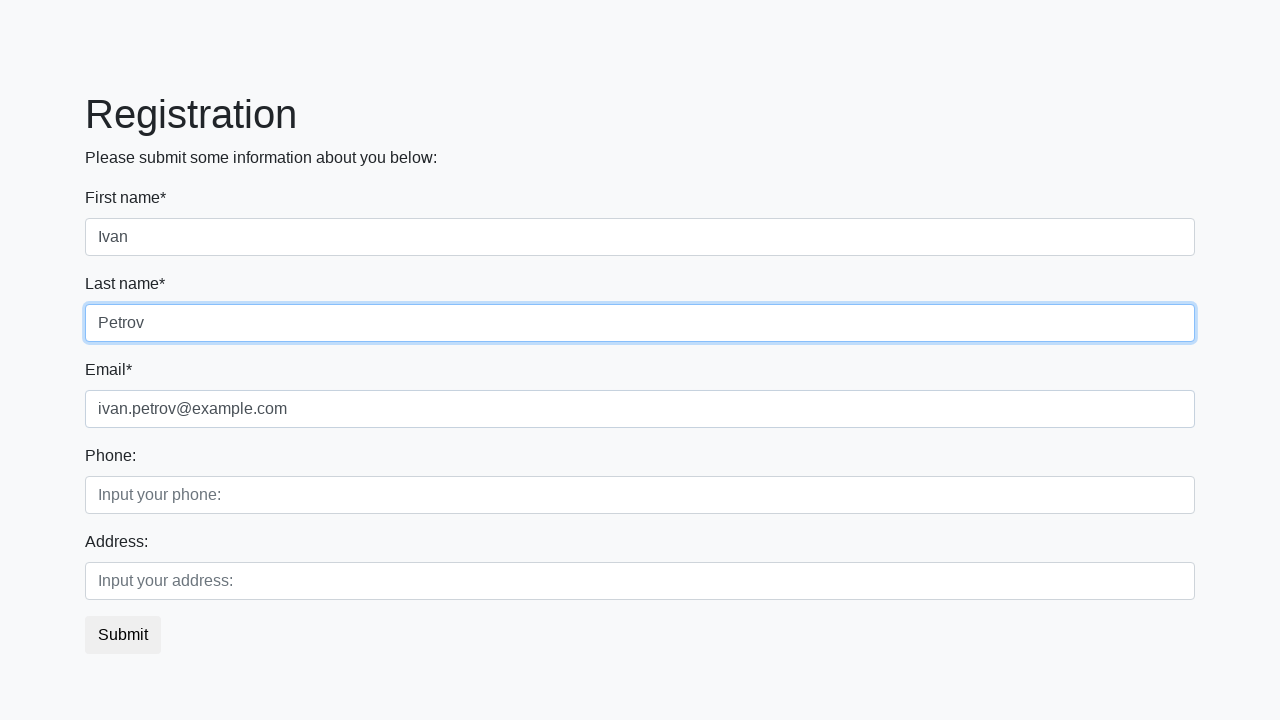

Clicked submit button to submit registration form at (123, 635) on button.btn
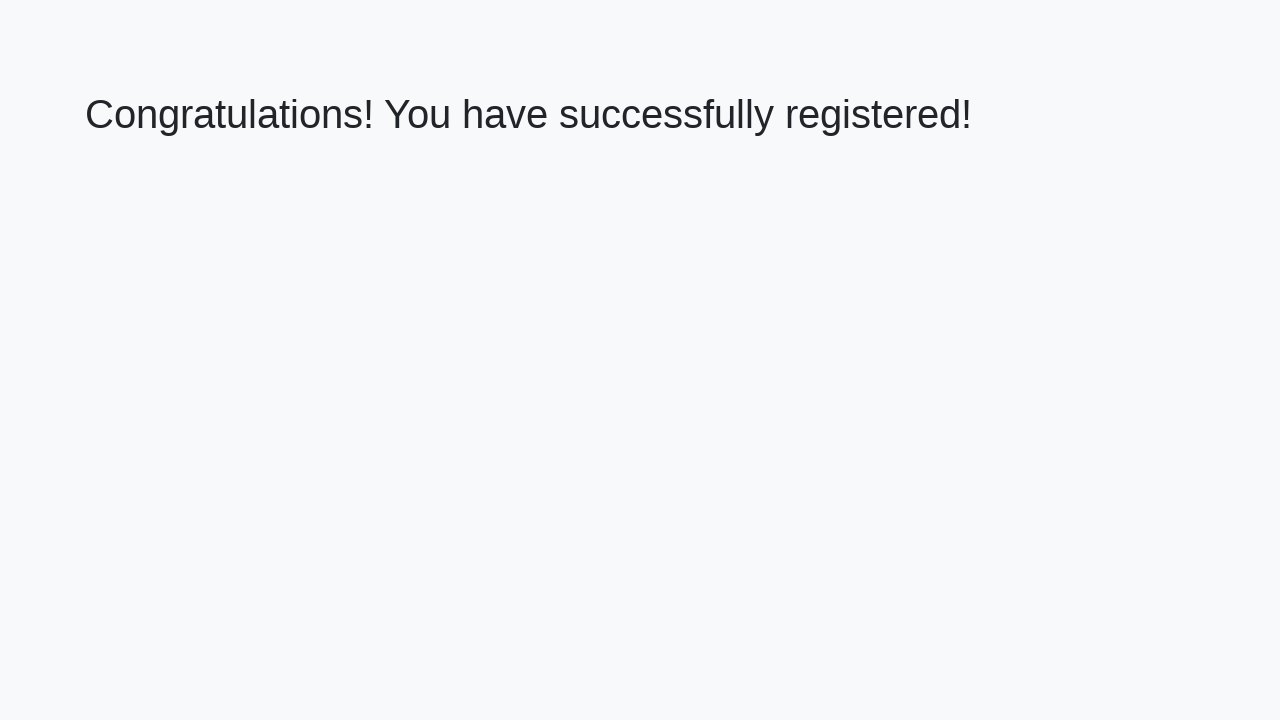

Success message heading loaded
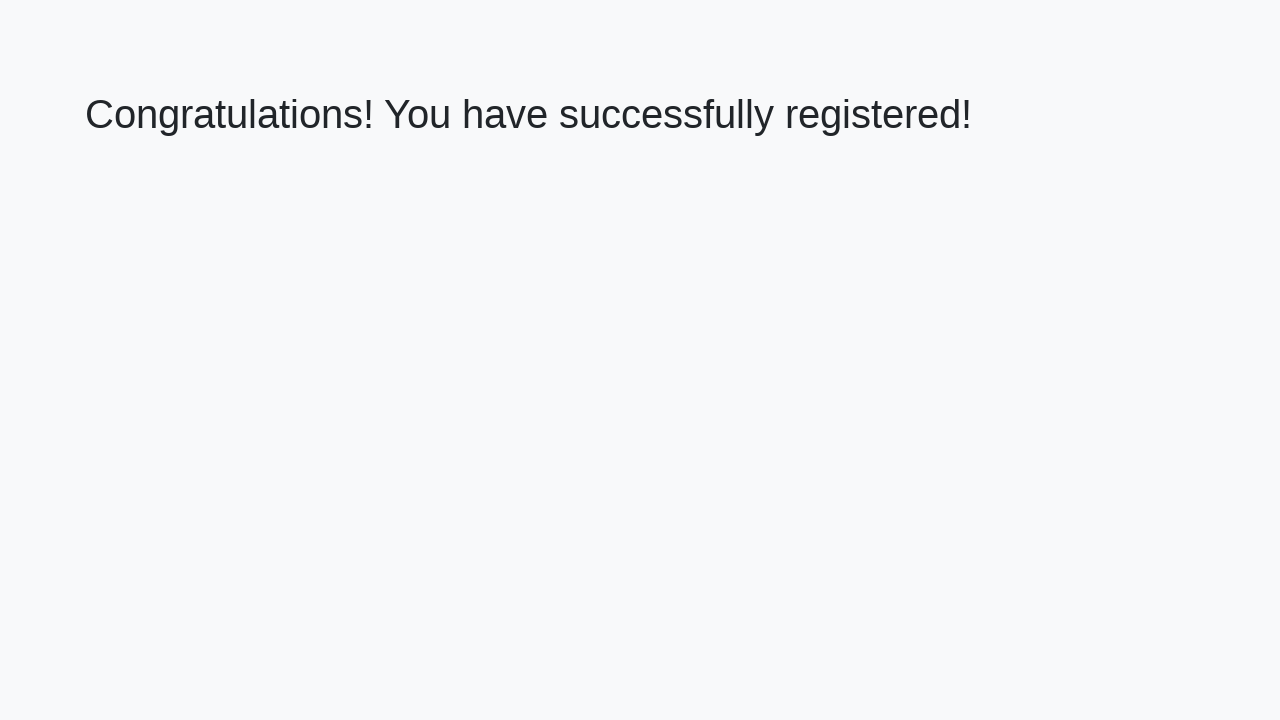

Retrieved success message text: 'Congratulations! You have successfully registered!'
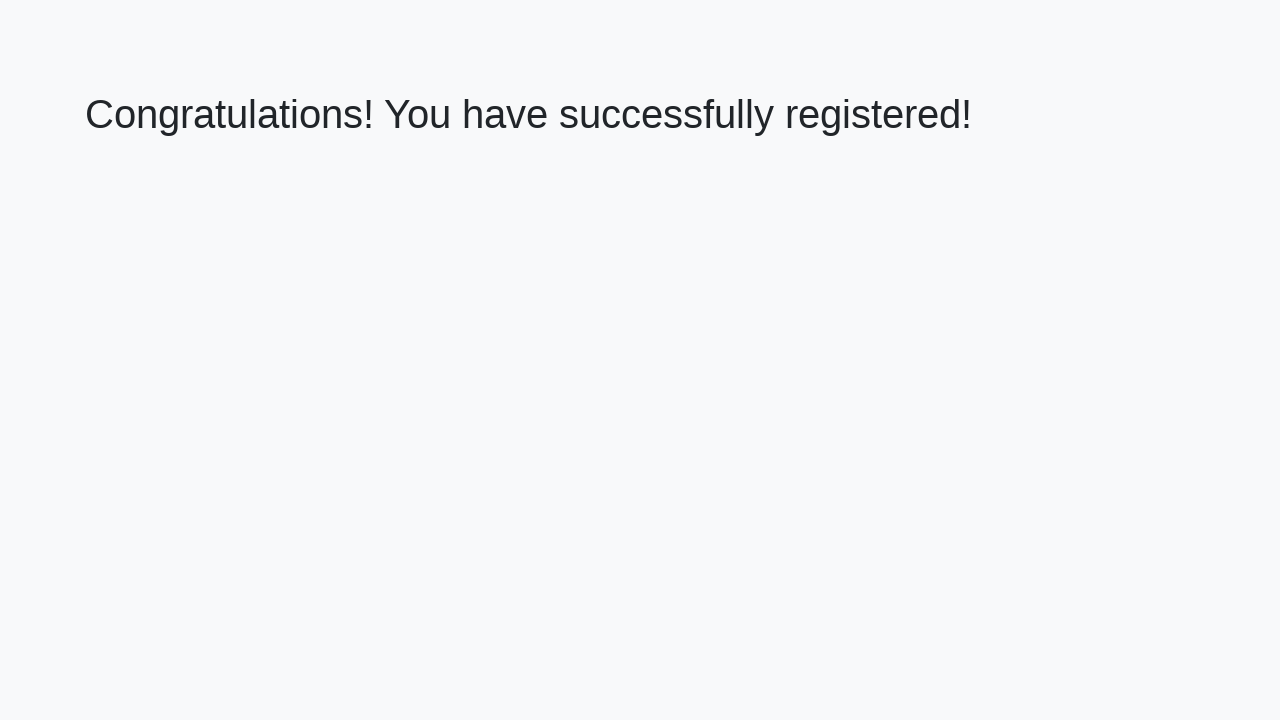

Verified that success message contains 'Congratulations!'
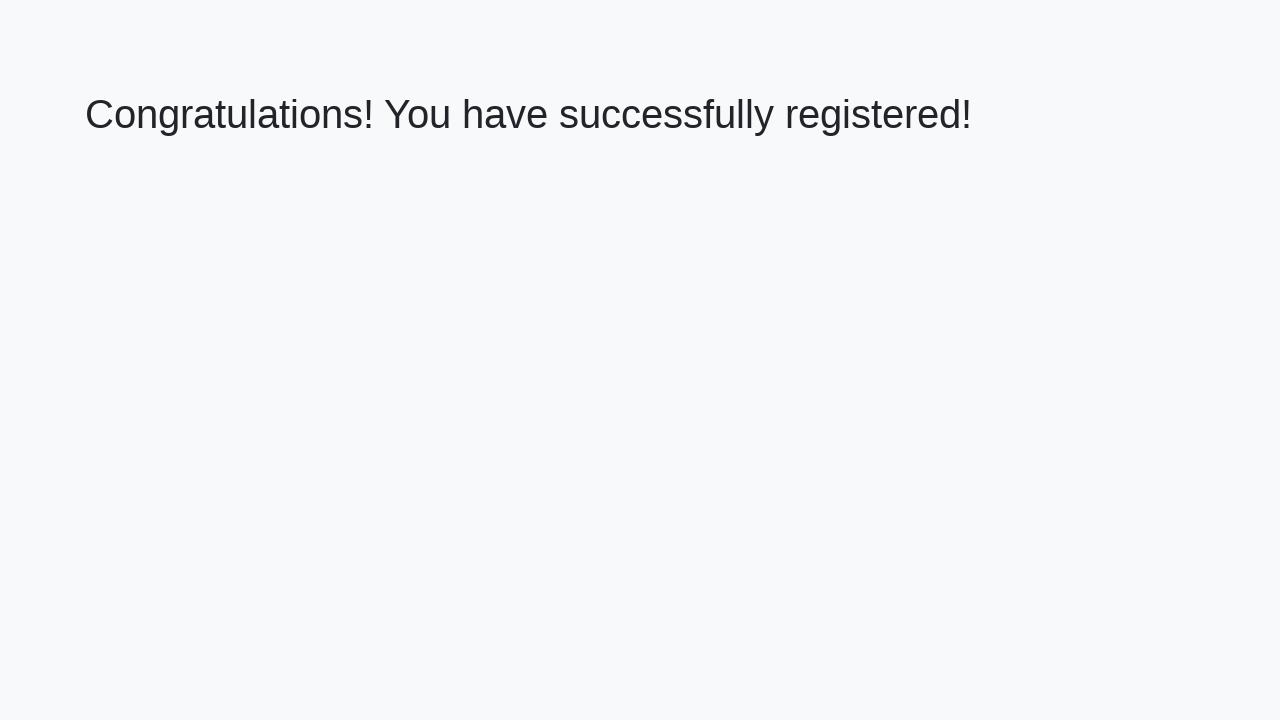

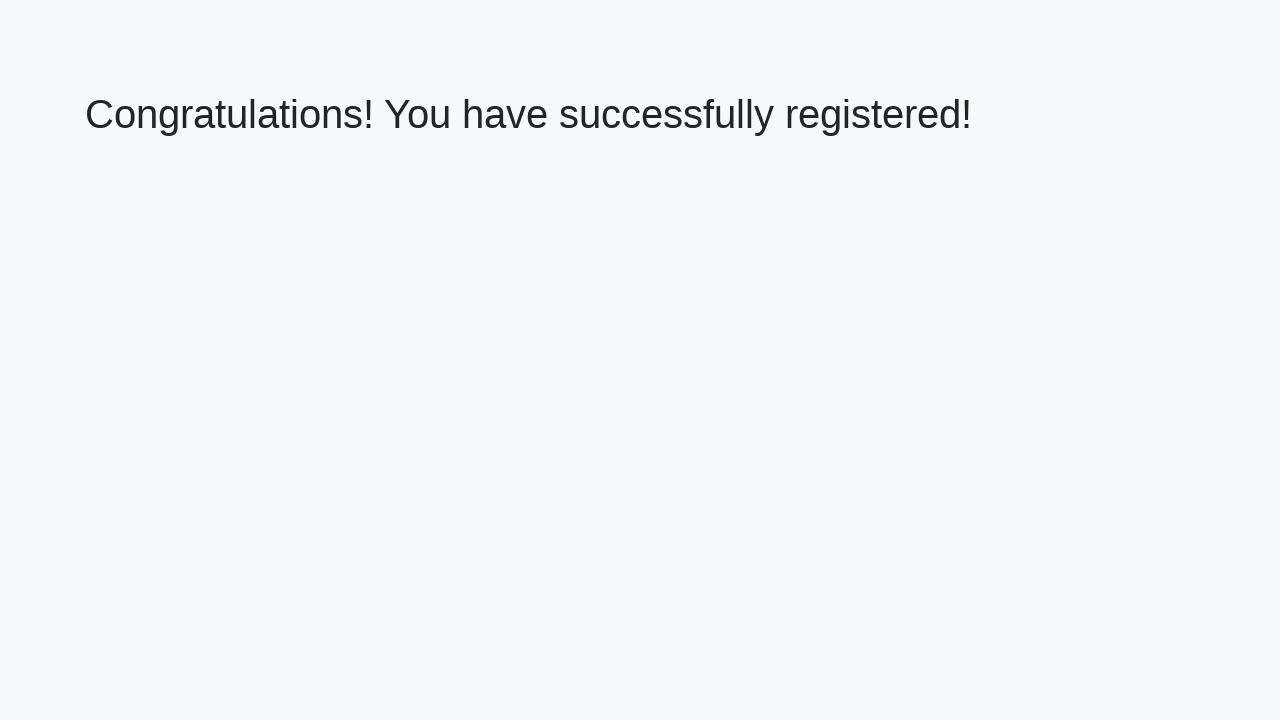